Tests W3Schools JavaScript prompt example by clicking the Try button, entering text in the alert prompt, and verifying the text appears on the page

Starting URL: https://www.w3schools.com/js/tryit.asp?filename=tryjs_prompt

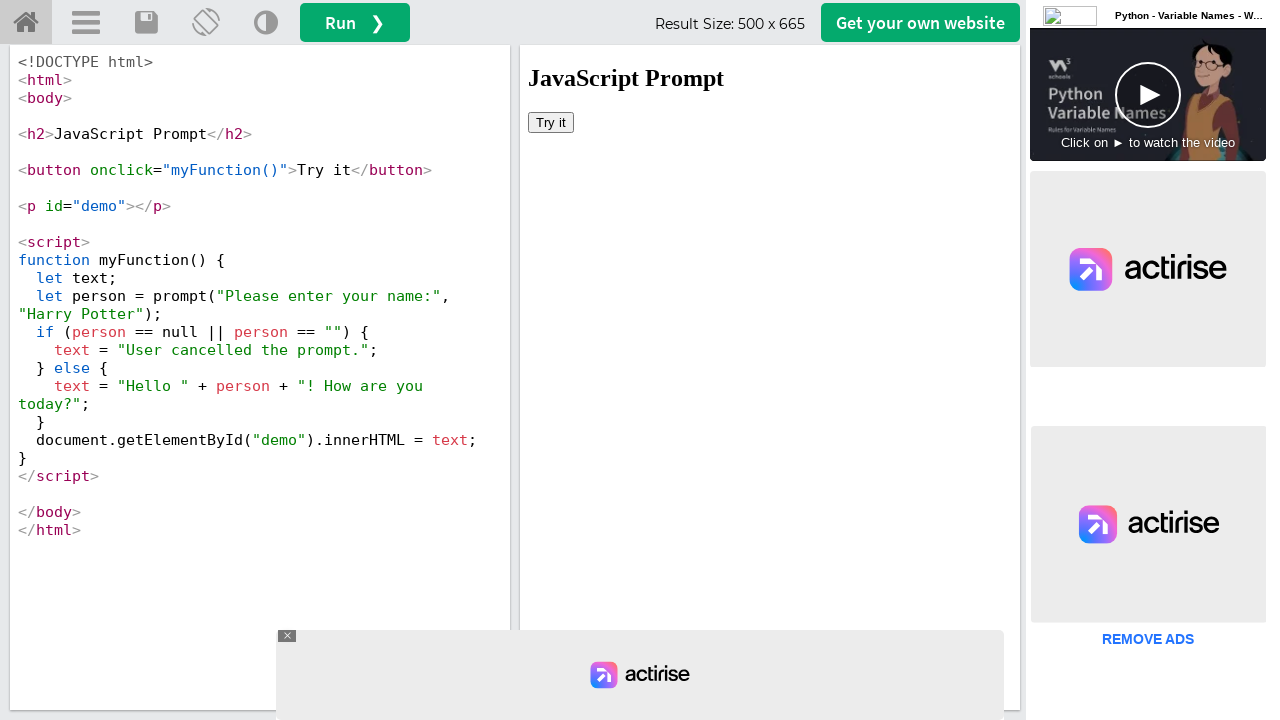

Located iframe containing the demo
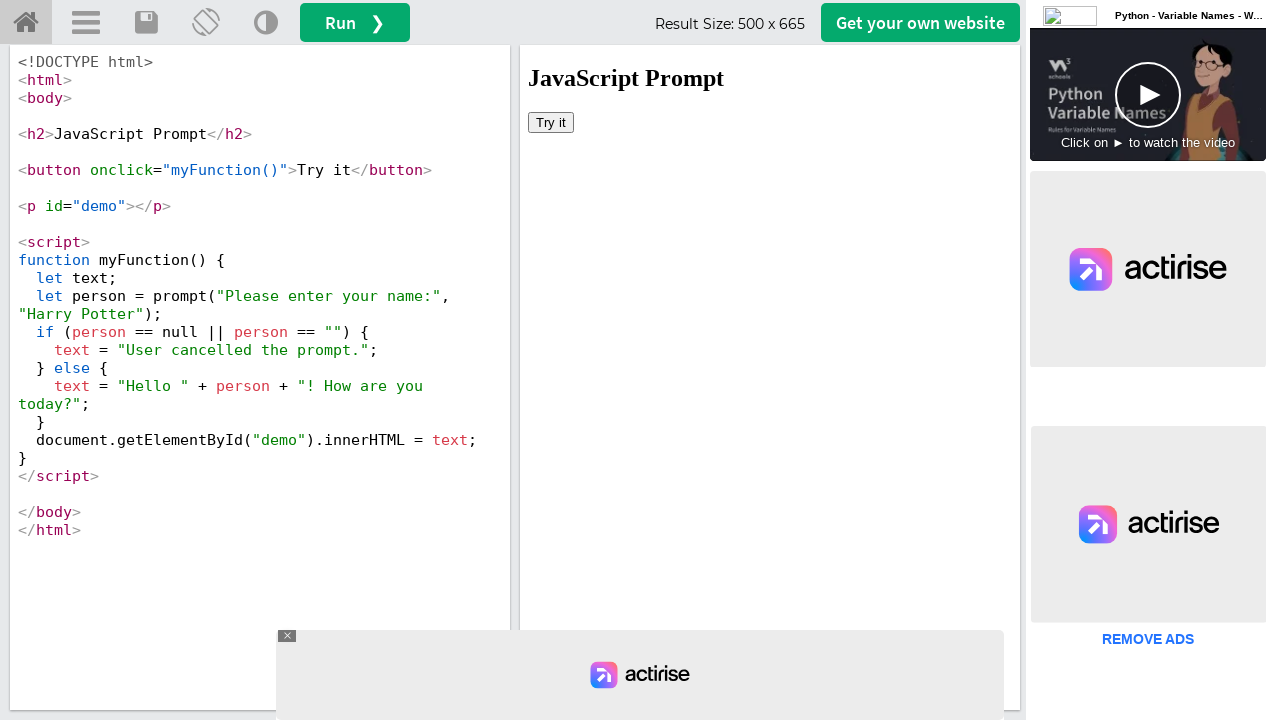

Clicked the 'Try it' button inside the iframe at (551, 122) on iframe[name='iframeResult'] >> internal:control=enter-frame >> xpath=//button[co
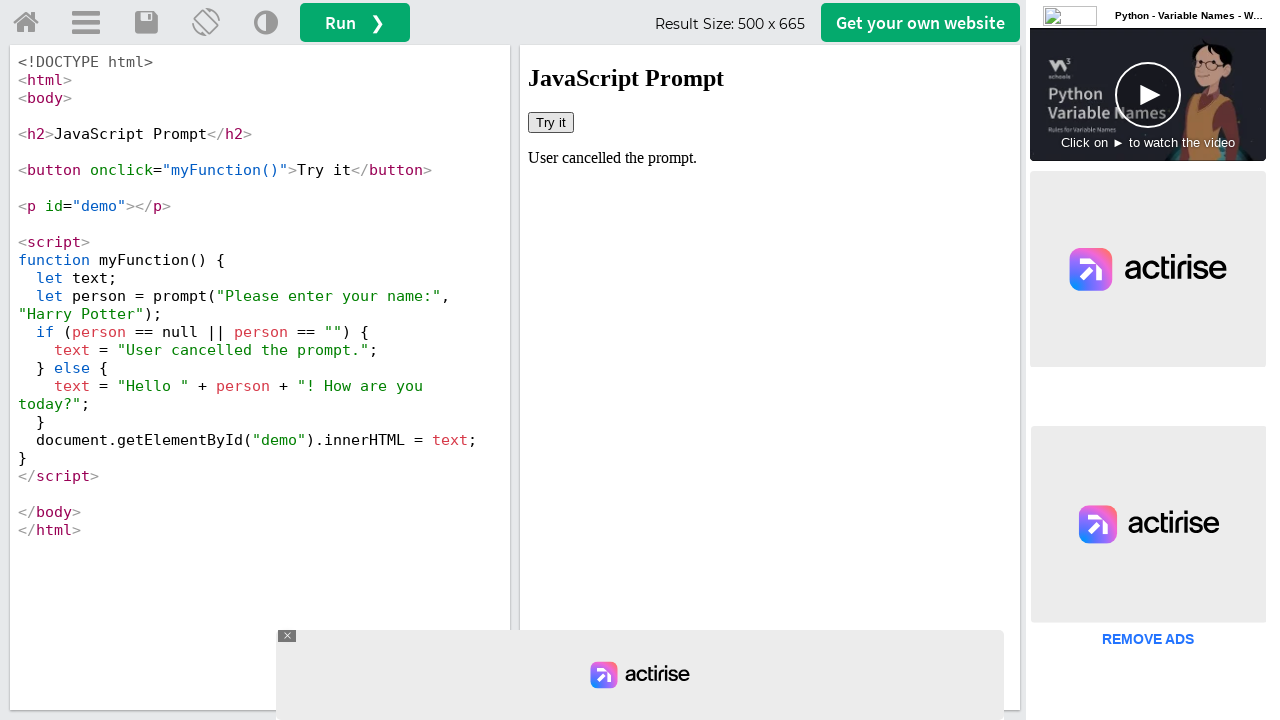

Set up dialog handler to accept prompt with 'Rony'
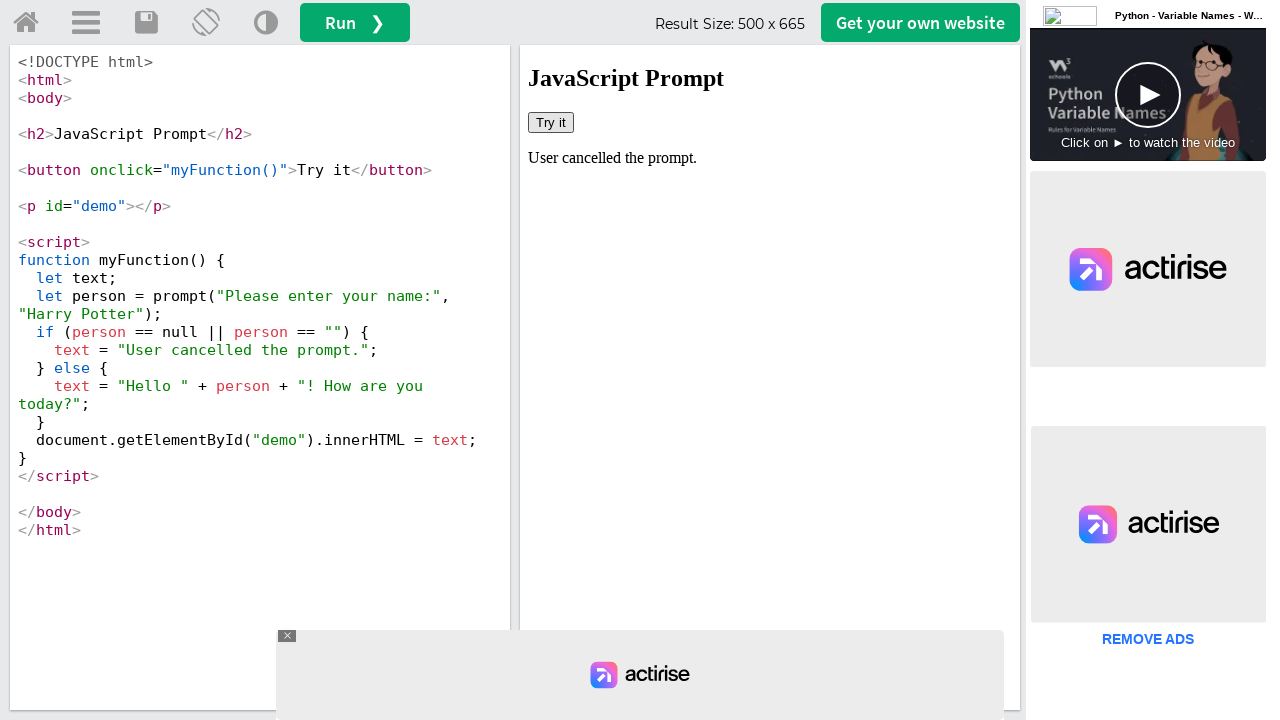

Retrieved text content from #demo element
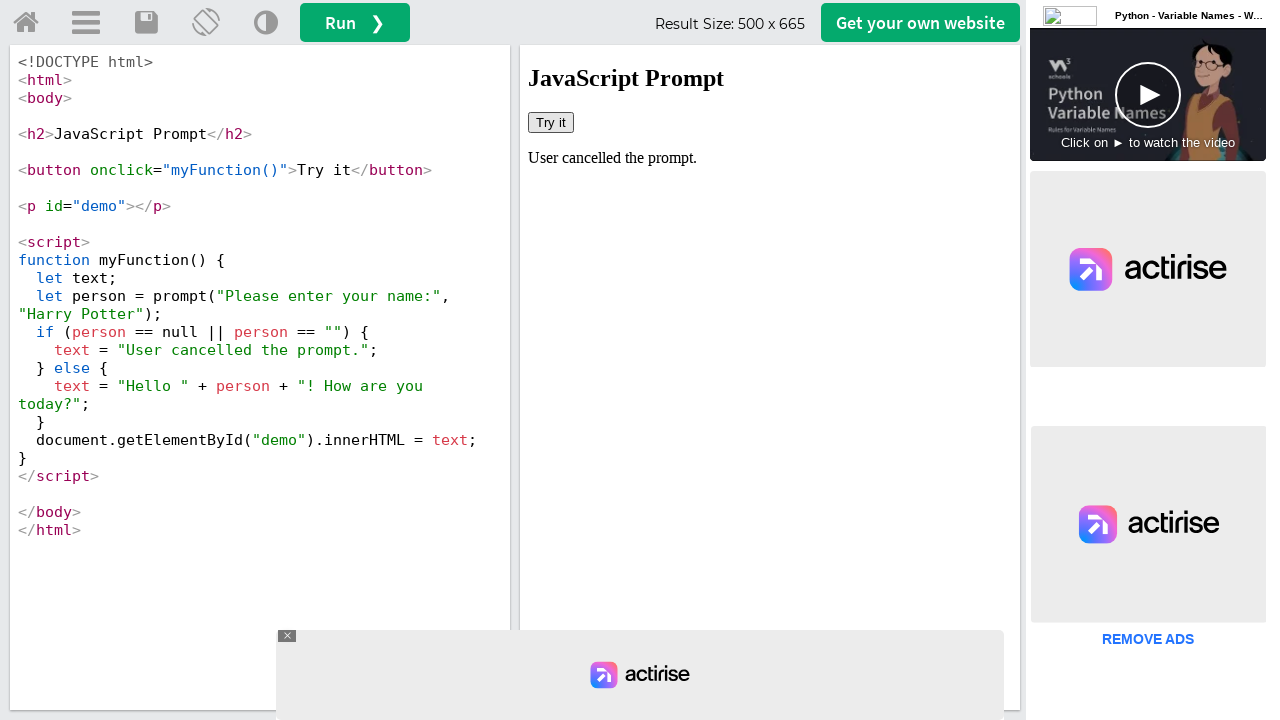

Verified that 'Rony' does NOT appear in the demo result
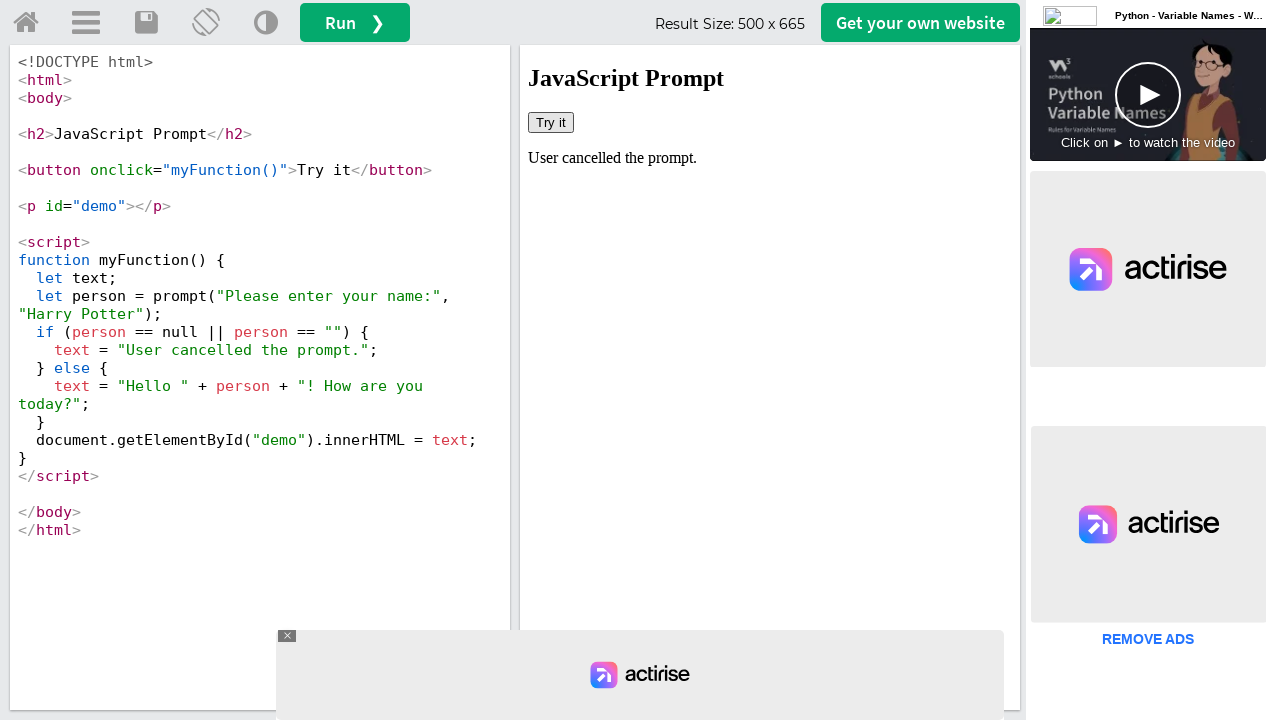

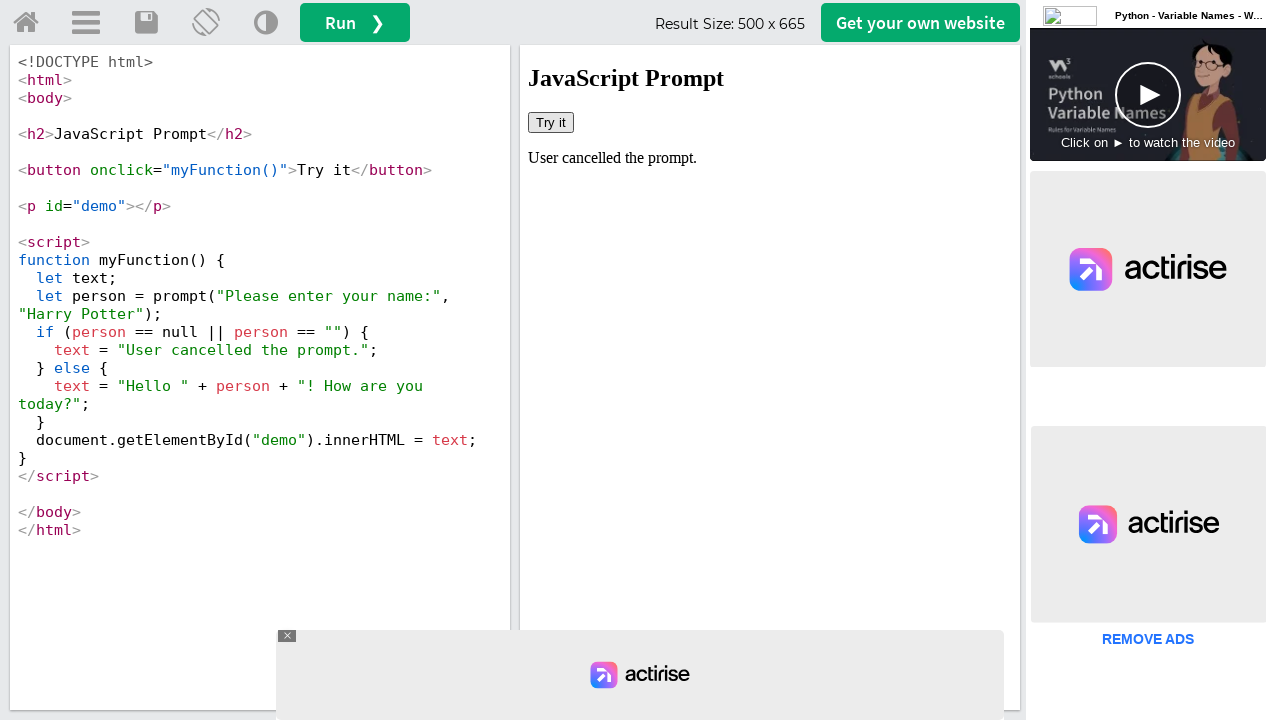